Tests frame handling by filling input fields within frames using two different approaches - frame URL lookup and frameLocator.

Starting URL: https://ui.vision/demo/webtest/frames/

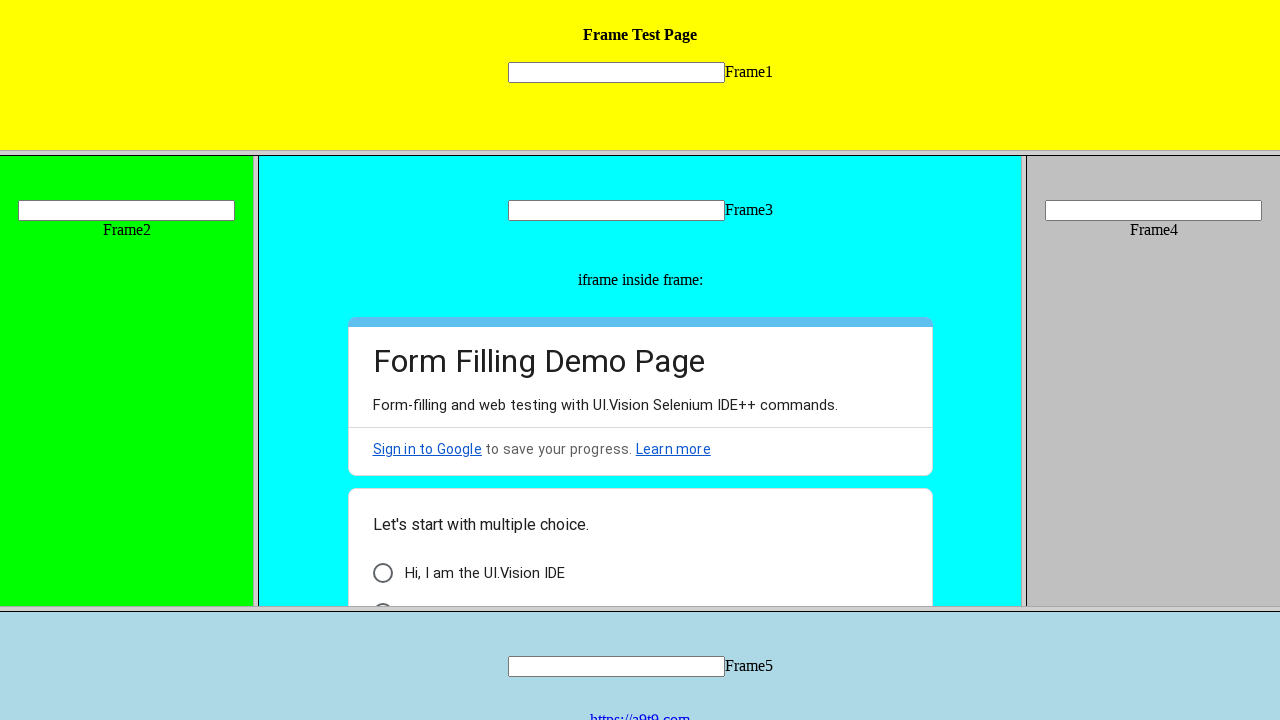

Set viewport size to 640x480
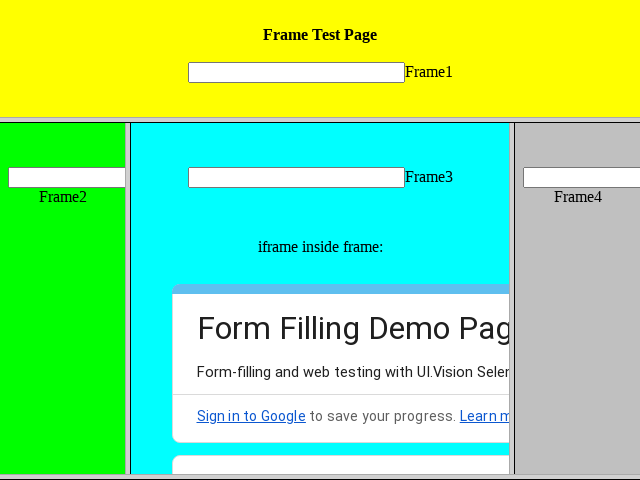

Retrieved frame_1 by URL lookup
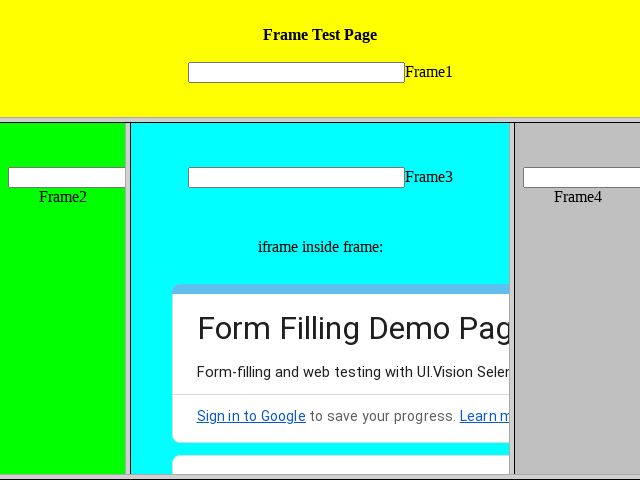

Filled input field in frame_1 with 'Hello' using frame URL lookup on xpath=//input[@name='mytext1']
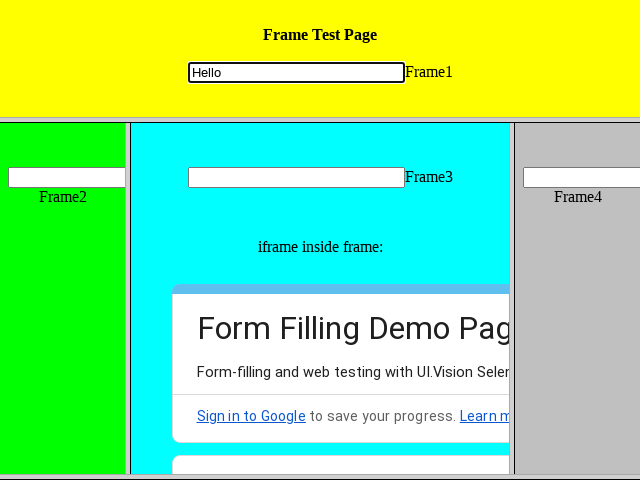

Waited 2000ms
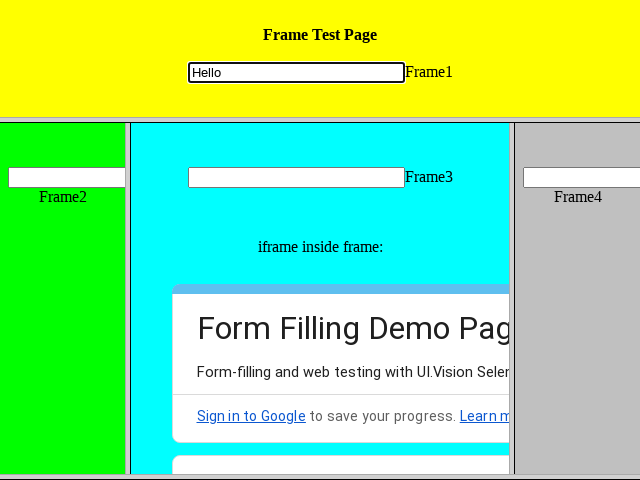

Filled input field in frame_1 with 'Bye' using frameLocator approach on xpath=//frame[@src='frame_1.html'] >> internal:control=enter-frame >> xpath=//in
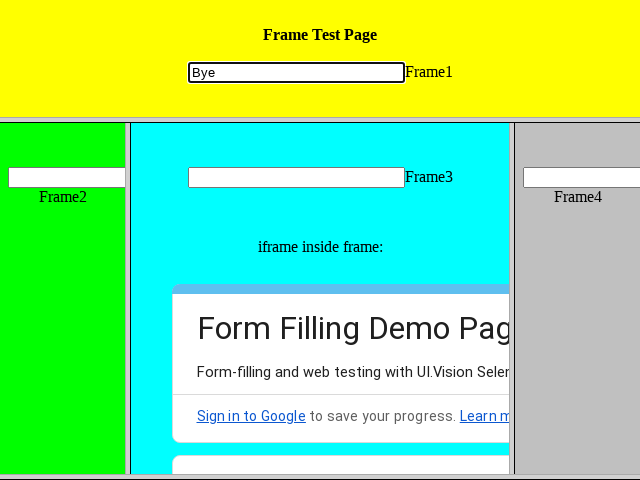

Waited 2000ms
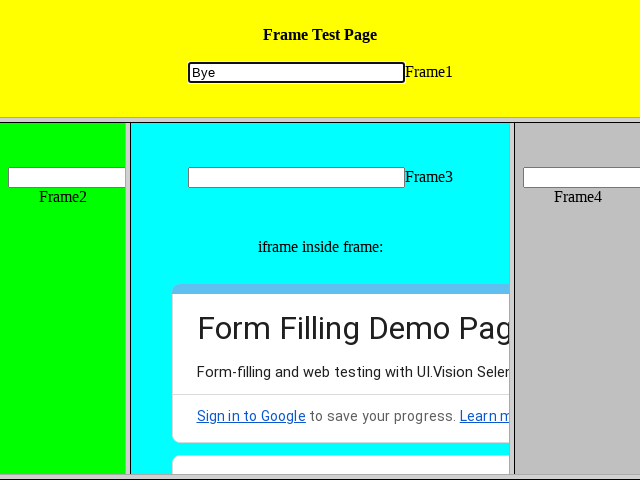

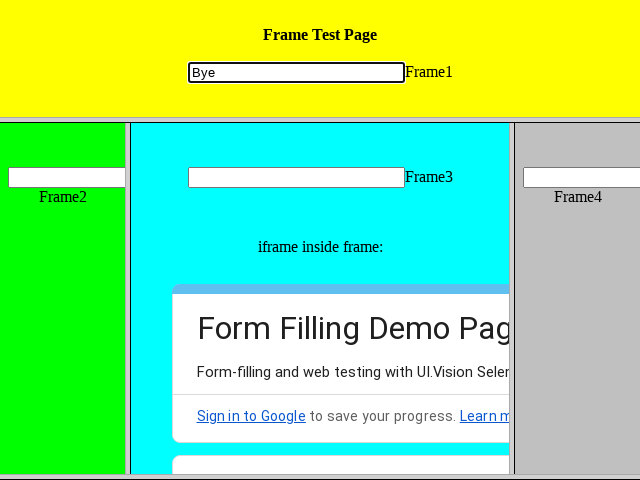